Tests product quantity functionality by viewing a product, changing quantity to 4, adding to cart, and verifying the quantity in cart

Starting URL: https://automationexercise.com/products

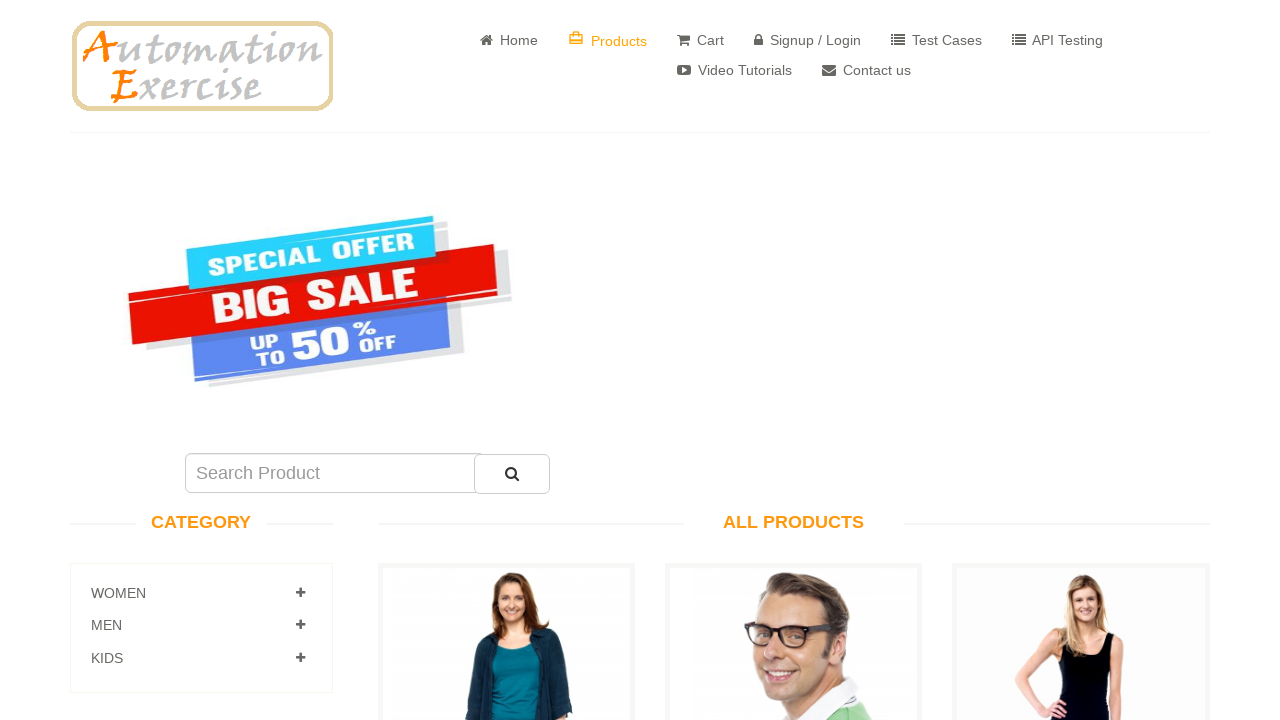

Scrolled down 600px to view products
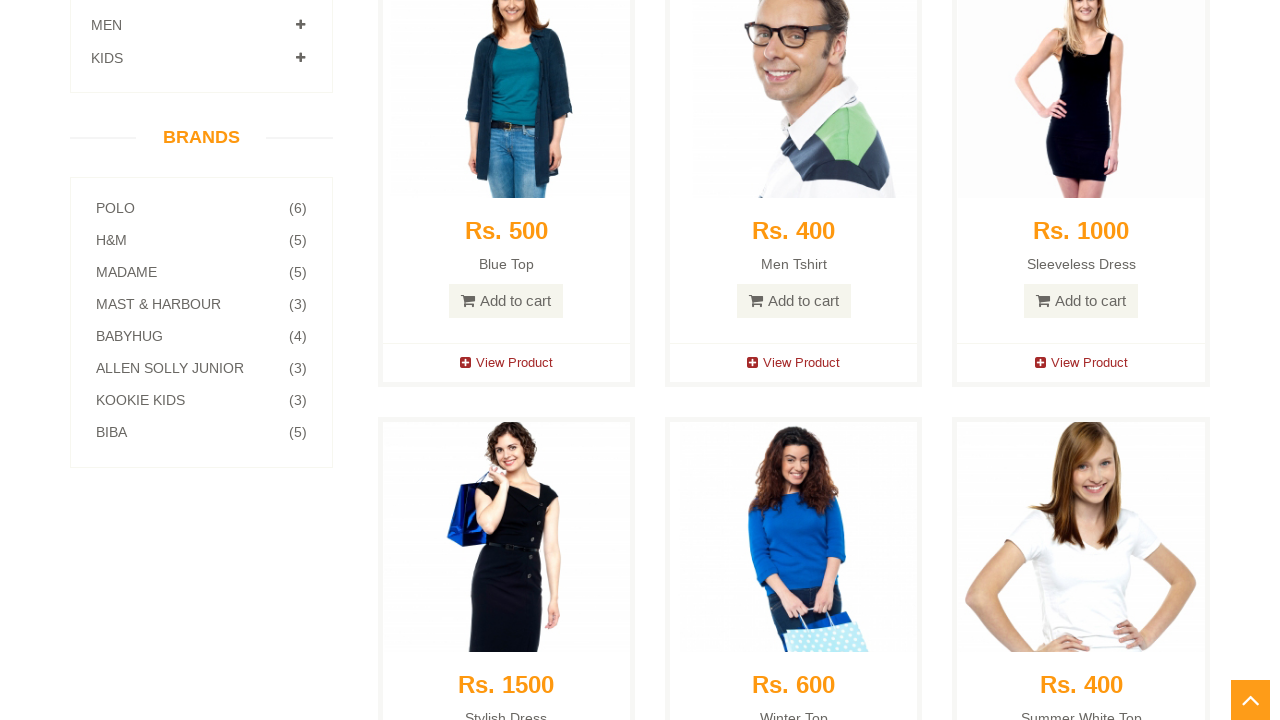

Clicked View Product button for first product at (506, 363) on xpath=(//a[contains(text(),'View Product')])[1]
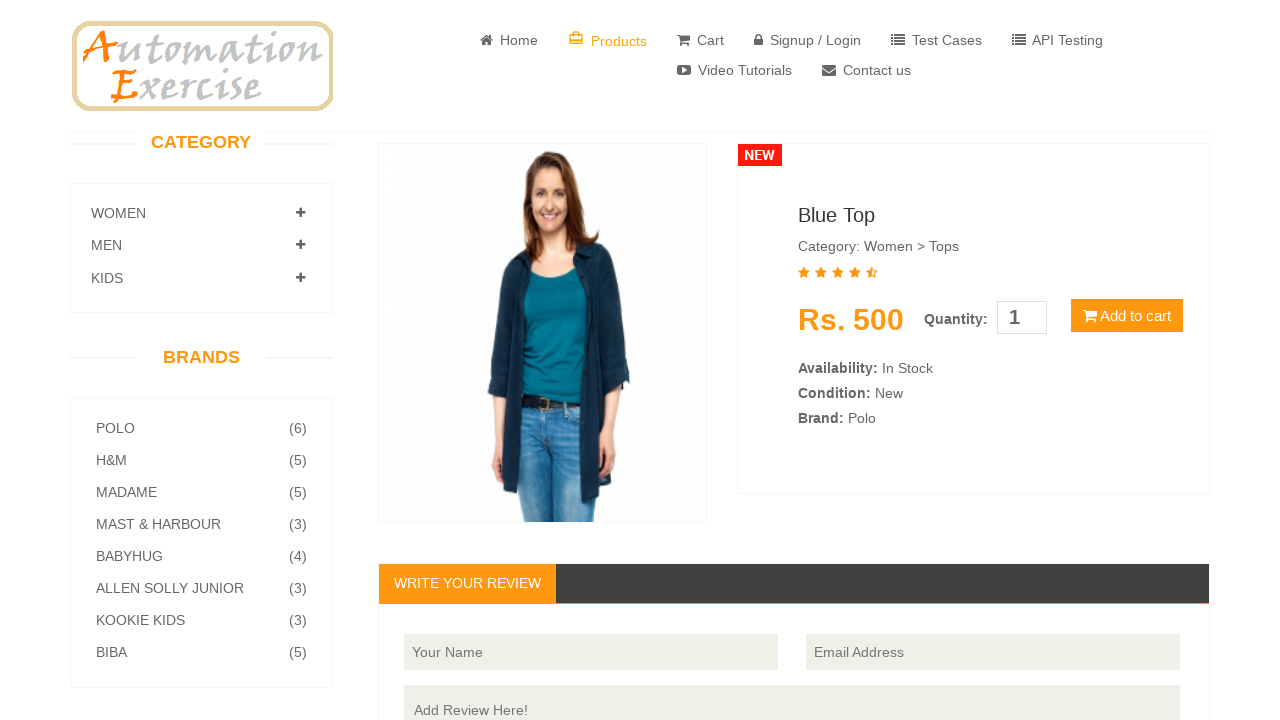

Product information section loaded
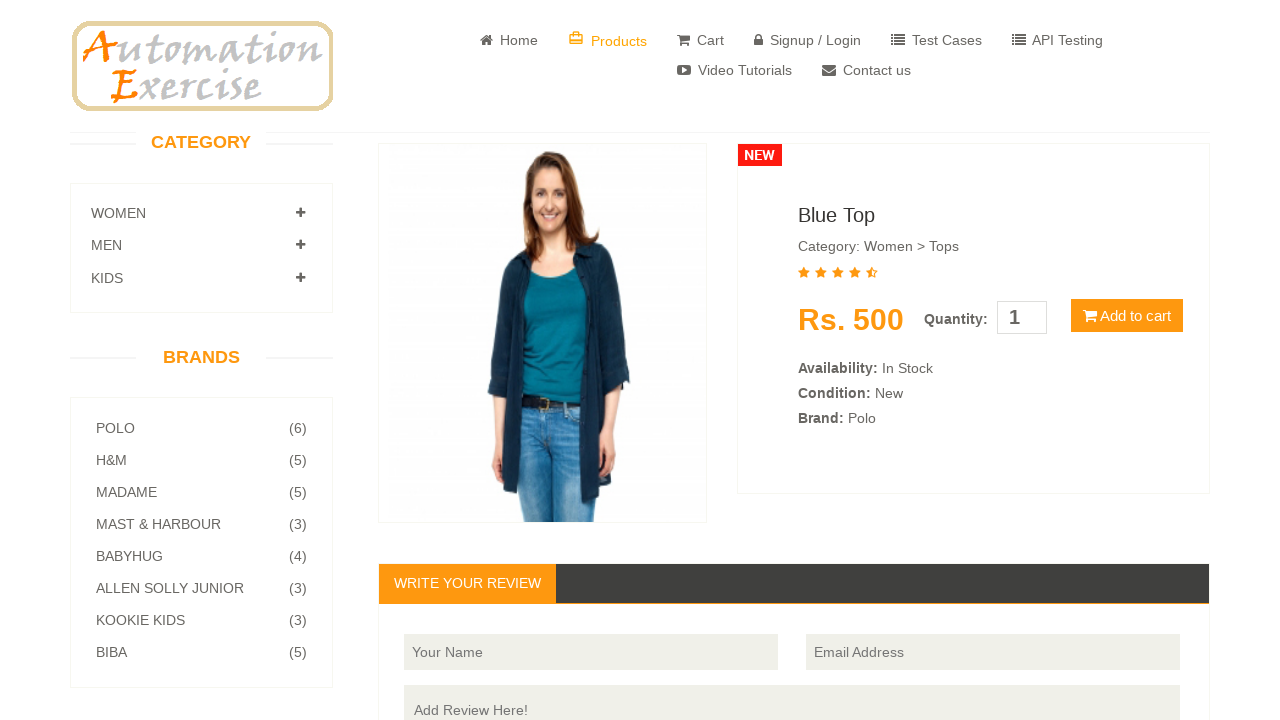

Changed product quantity to 4 on #quantity
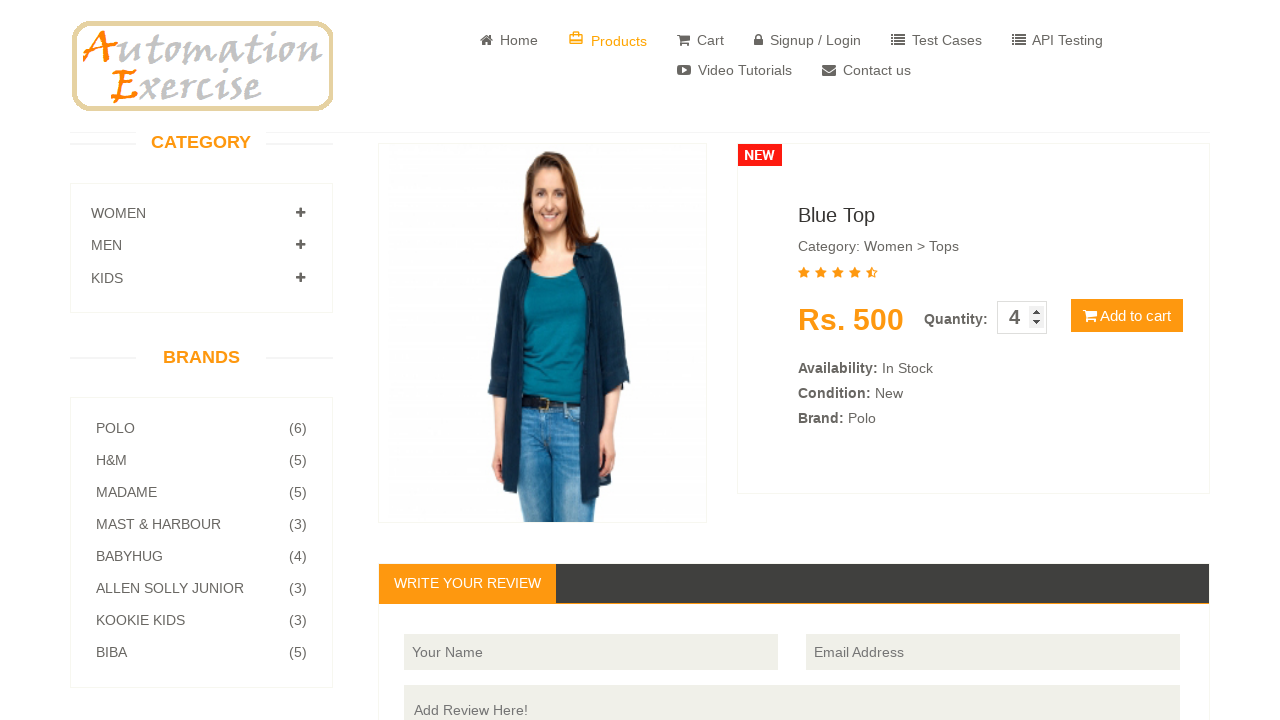

Scrolled down 400px to view add to cart button
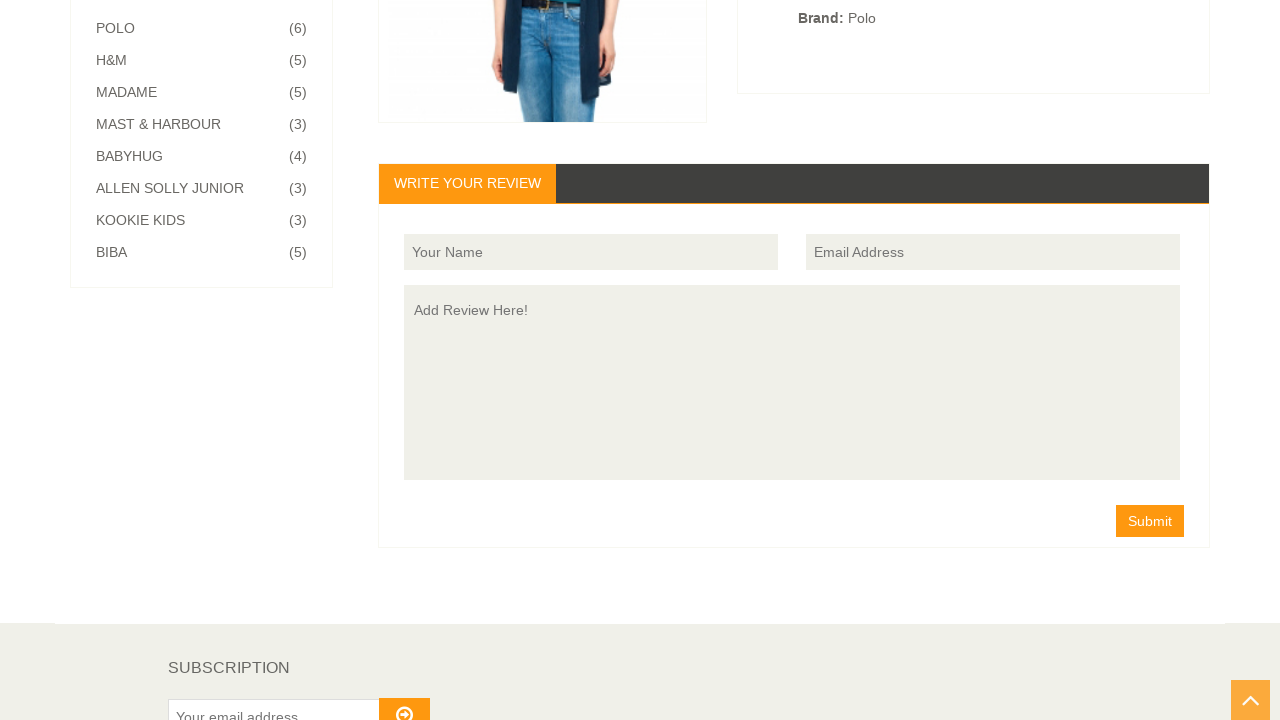

Clicked Add to cart button at (1127, 316) on xpath=/html/body/section/div/div/div[2]/div[2]/div[2]/div/span/button
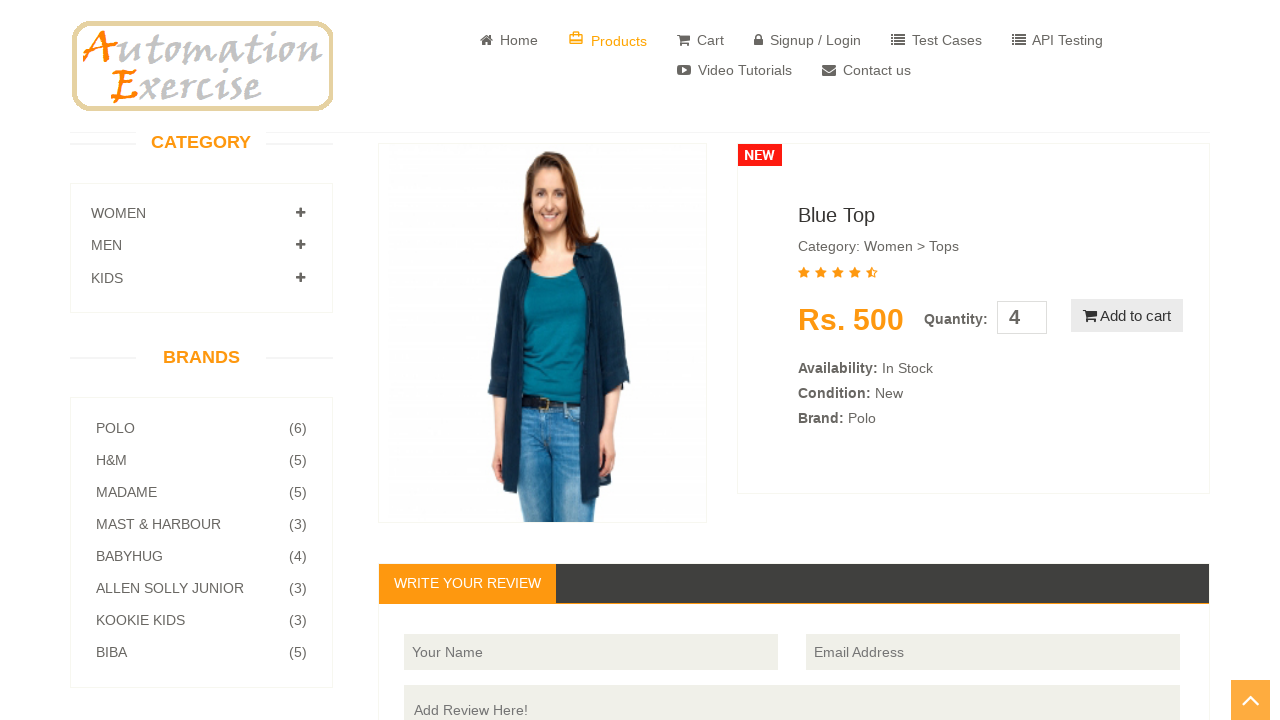

Clicked View Cart link on confirmation modal at (640, 242) on xpath=//u[text()='View Cart']
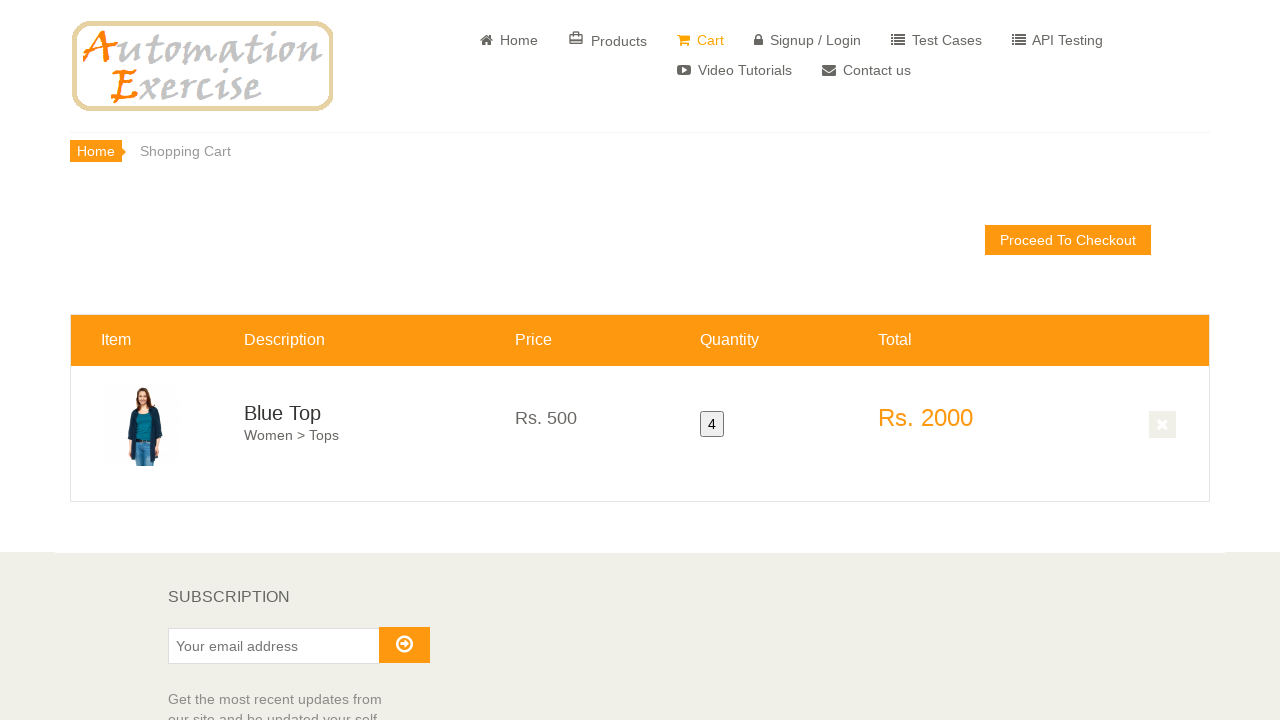

Cart page loaded and verified quantity of 4 in cart
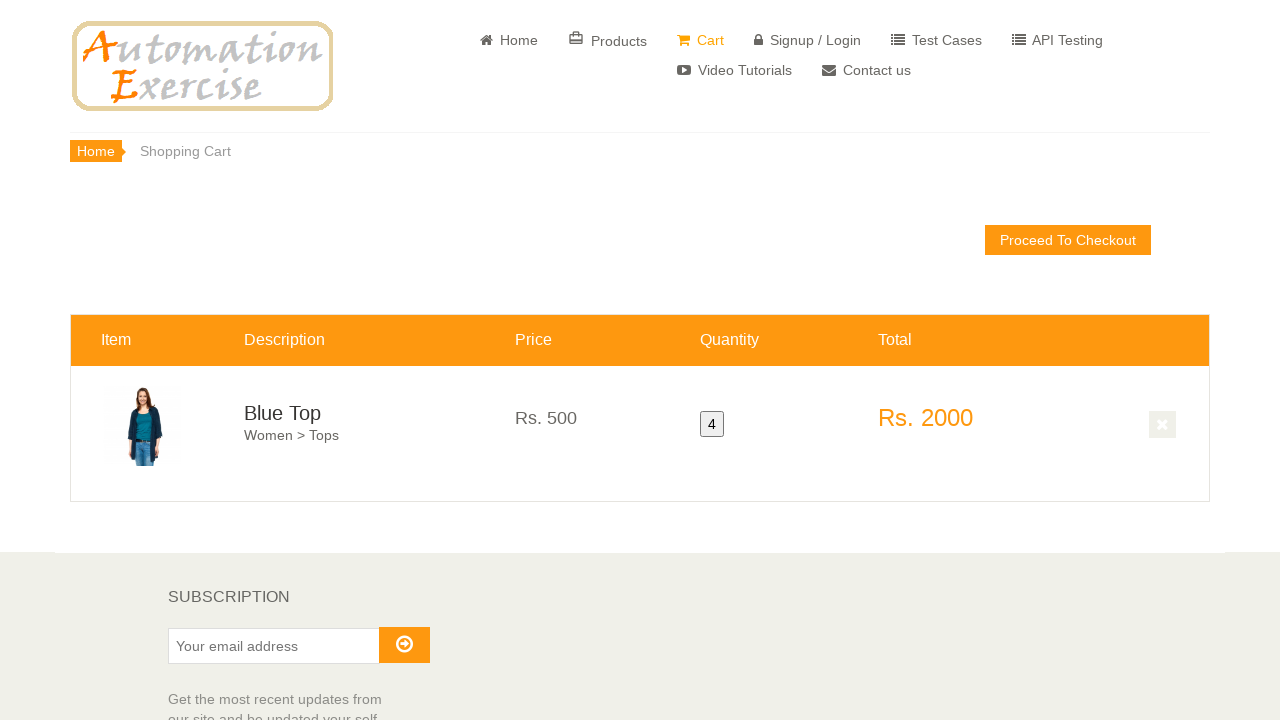

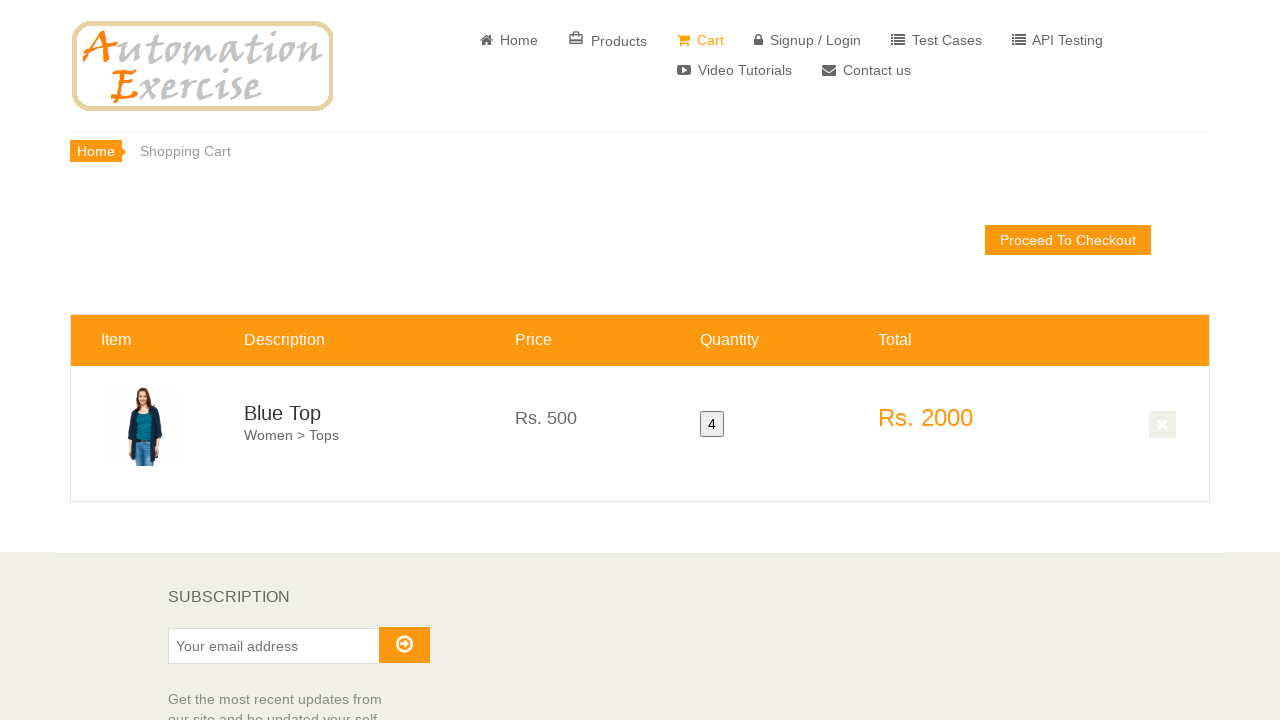